Tests clicking a button with a dynamic ID on the UI Testing Playground site to verify that element selection works even when IDs change on each page load.

Starting URL: http://uitestingplayground.com/dynamicid

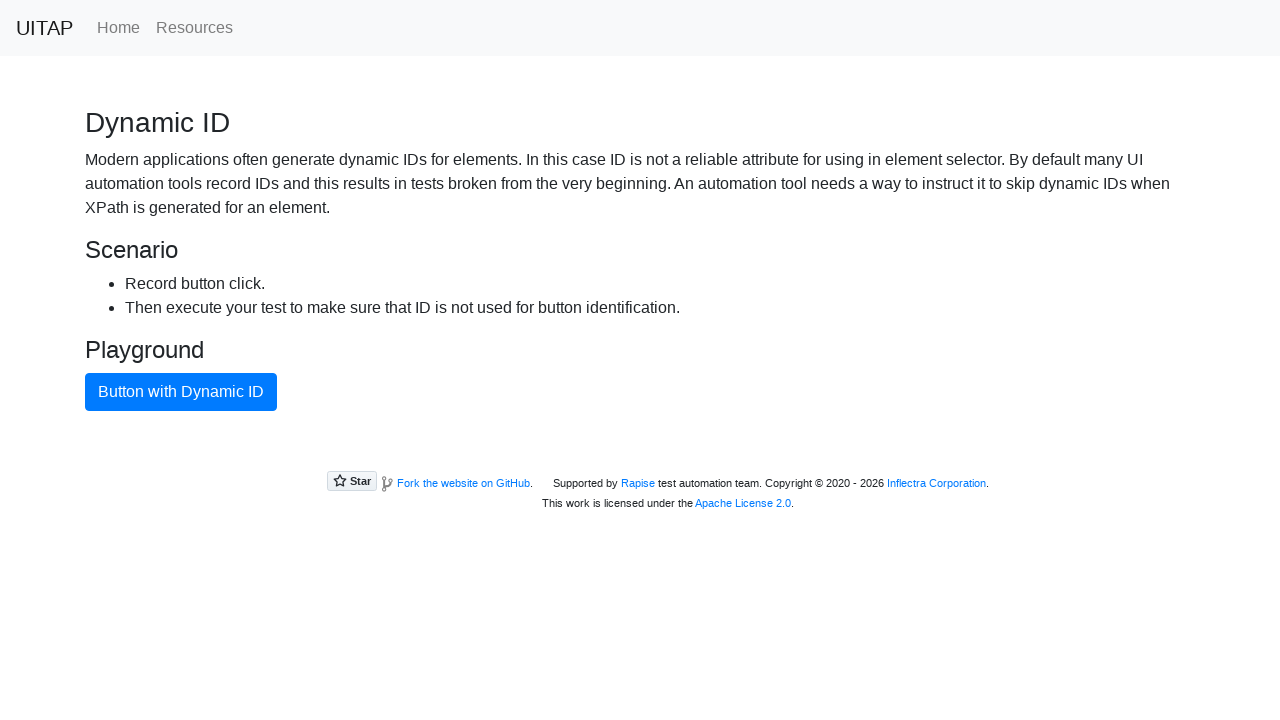

Navigated to UI Testing Playground dynamic ID page
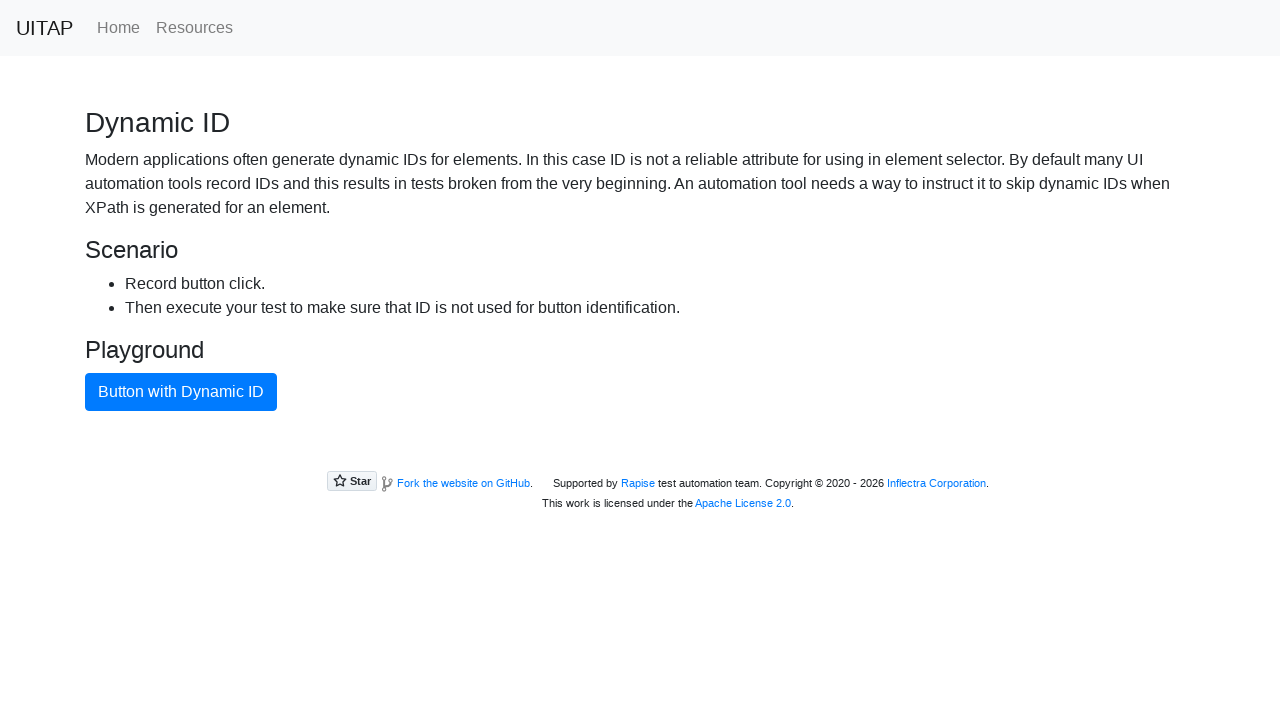

Clicked the blue button with dynamic ID using class selector at (181, 392) on button.btn.btn-primary
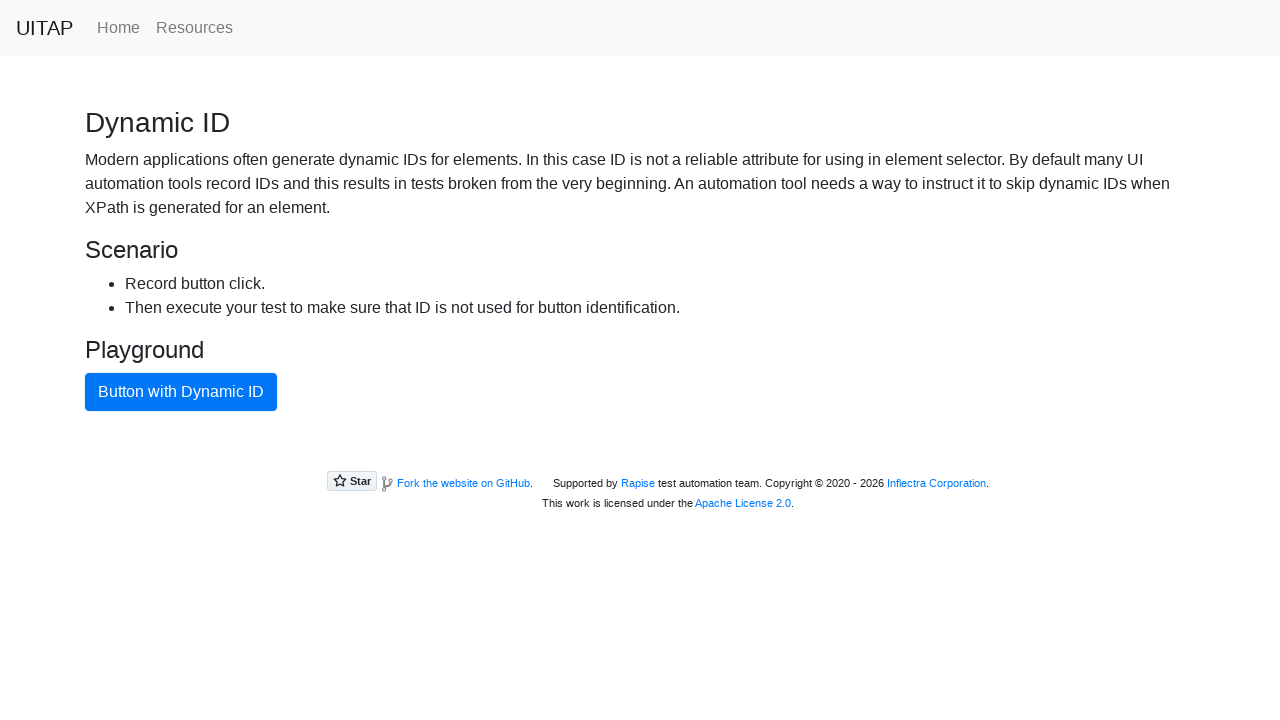

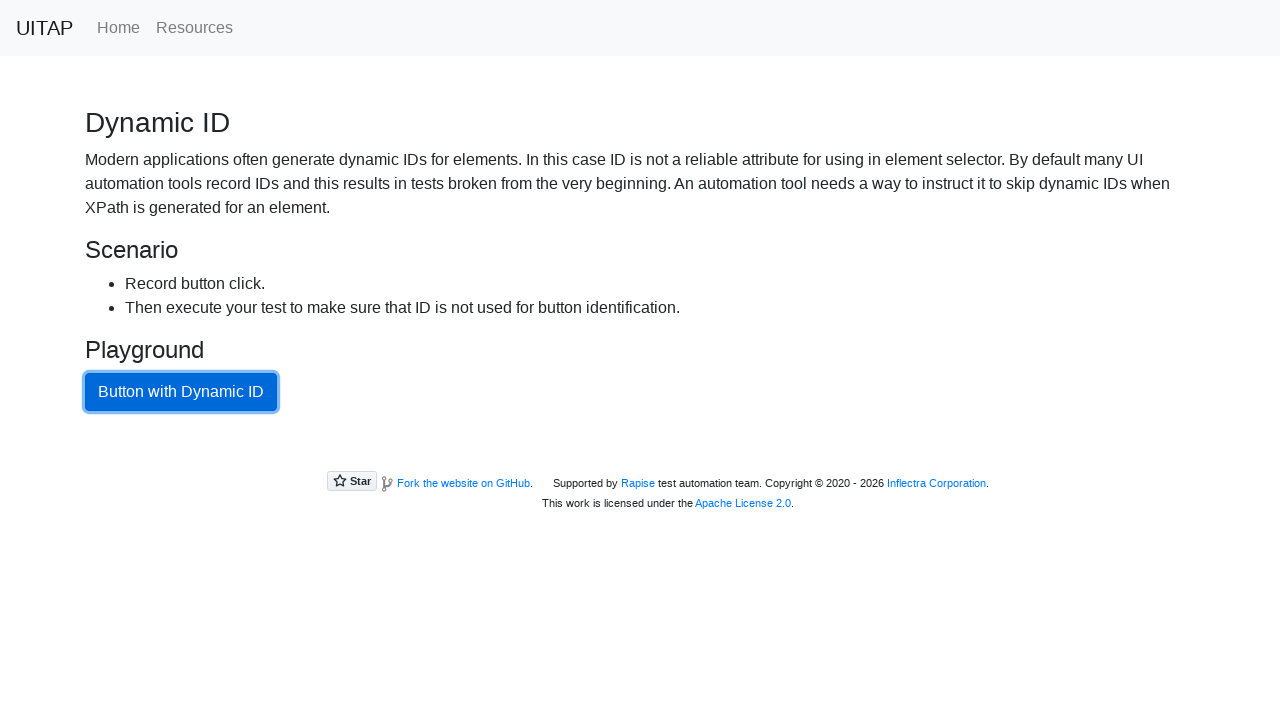